Tests the age form with a child's age (5 years old) to verify the appropriate message for kids is displayed.

Starting URL: https://kristinek.github.io/site/examples/age

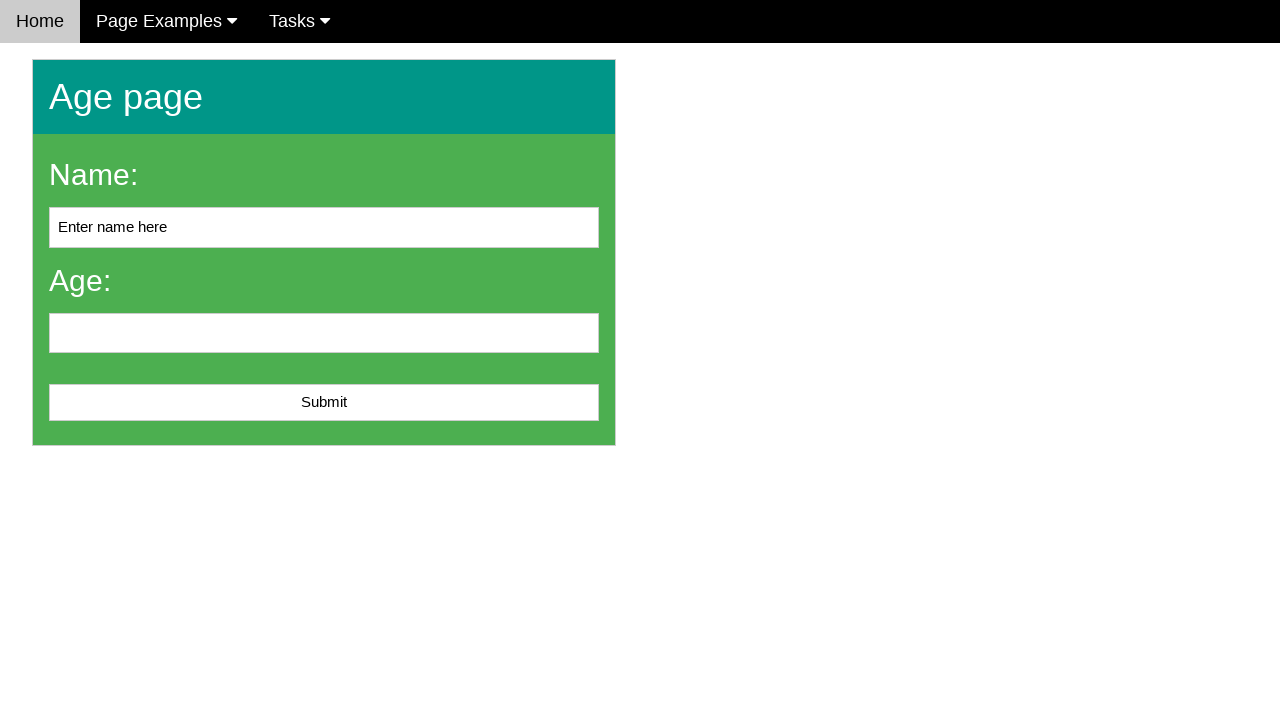

Filled name field with 'zeel' on #name
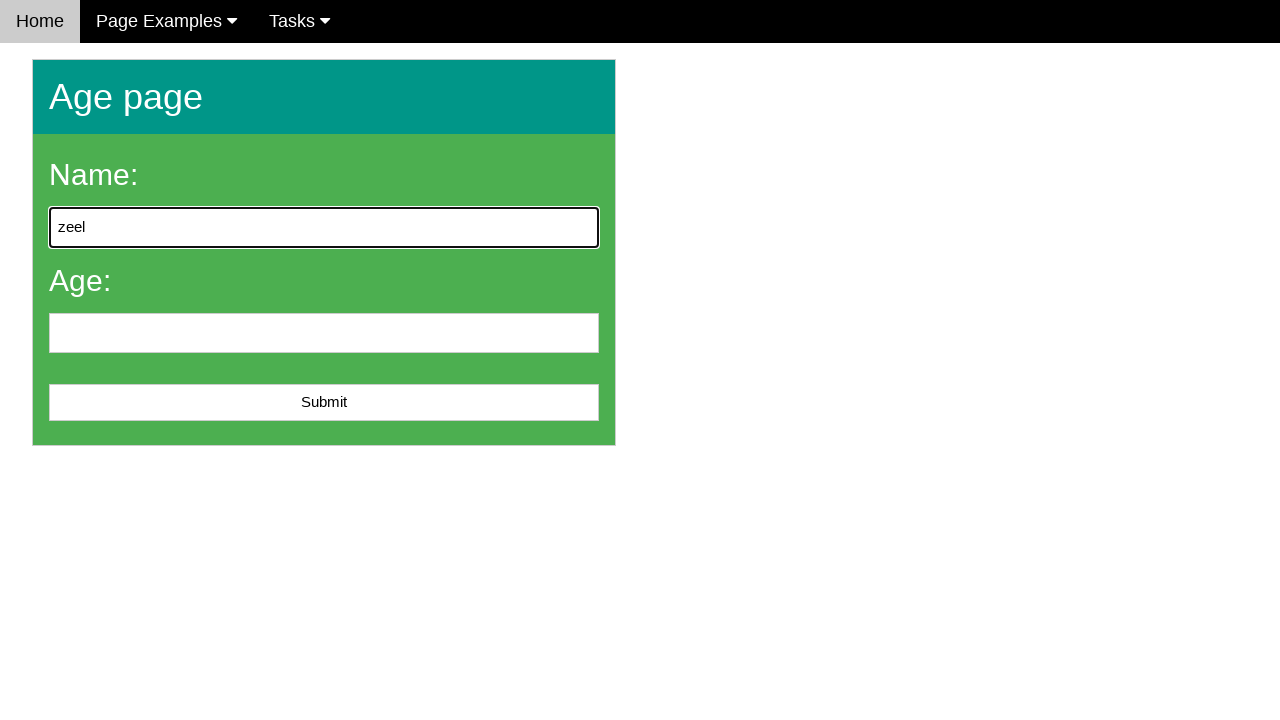

Filled age field with '5' (child's age) on #age
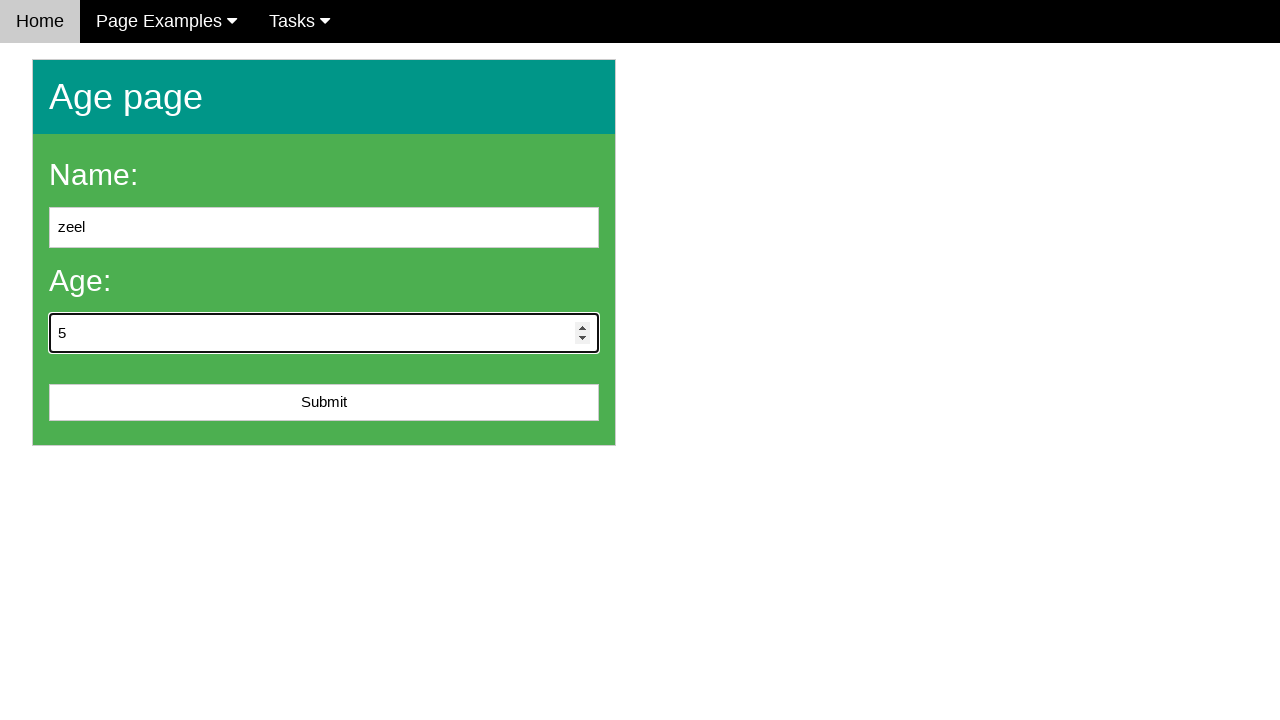

Clicked submit button to submit the age form at (324, 403) on #submit
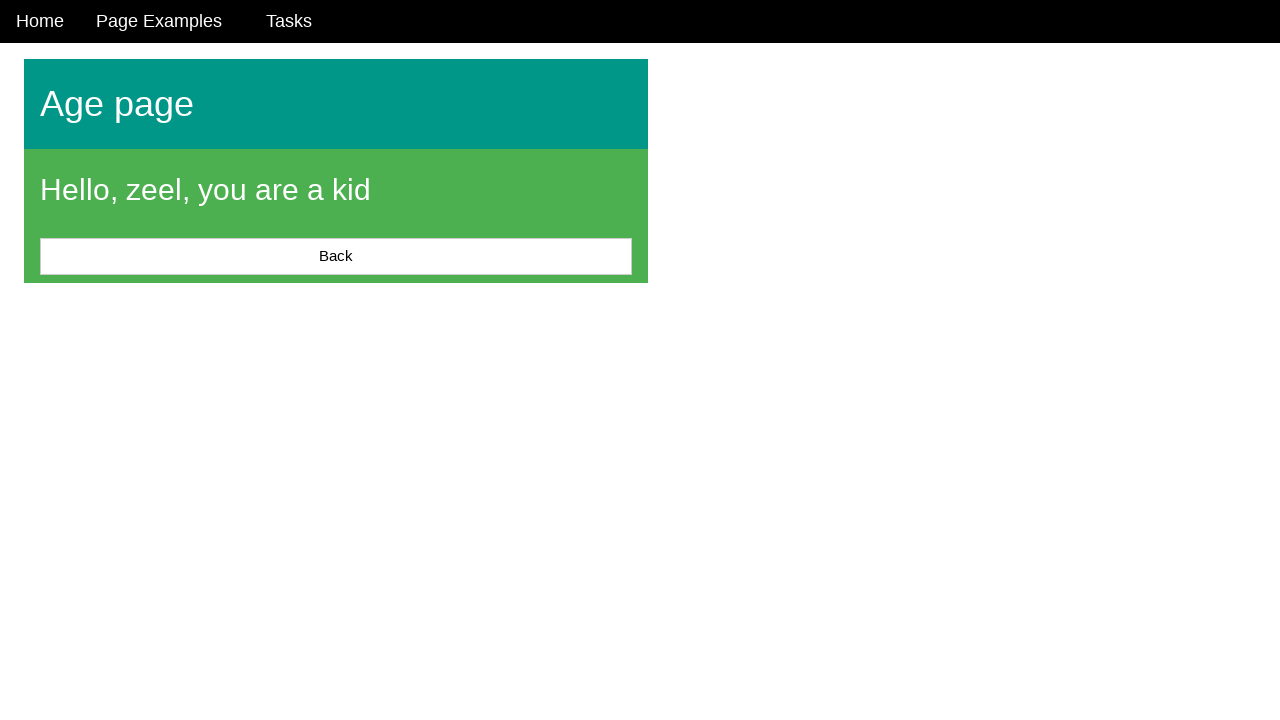

Result message appeared for child age verification
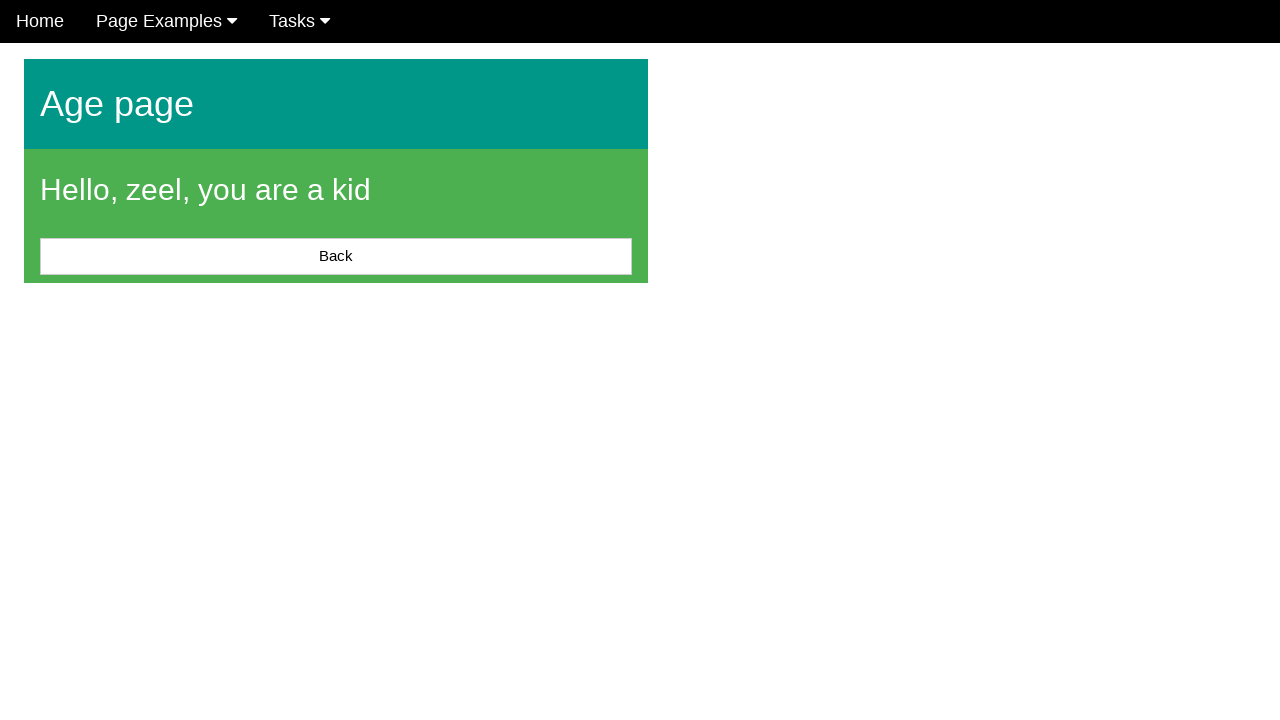

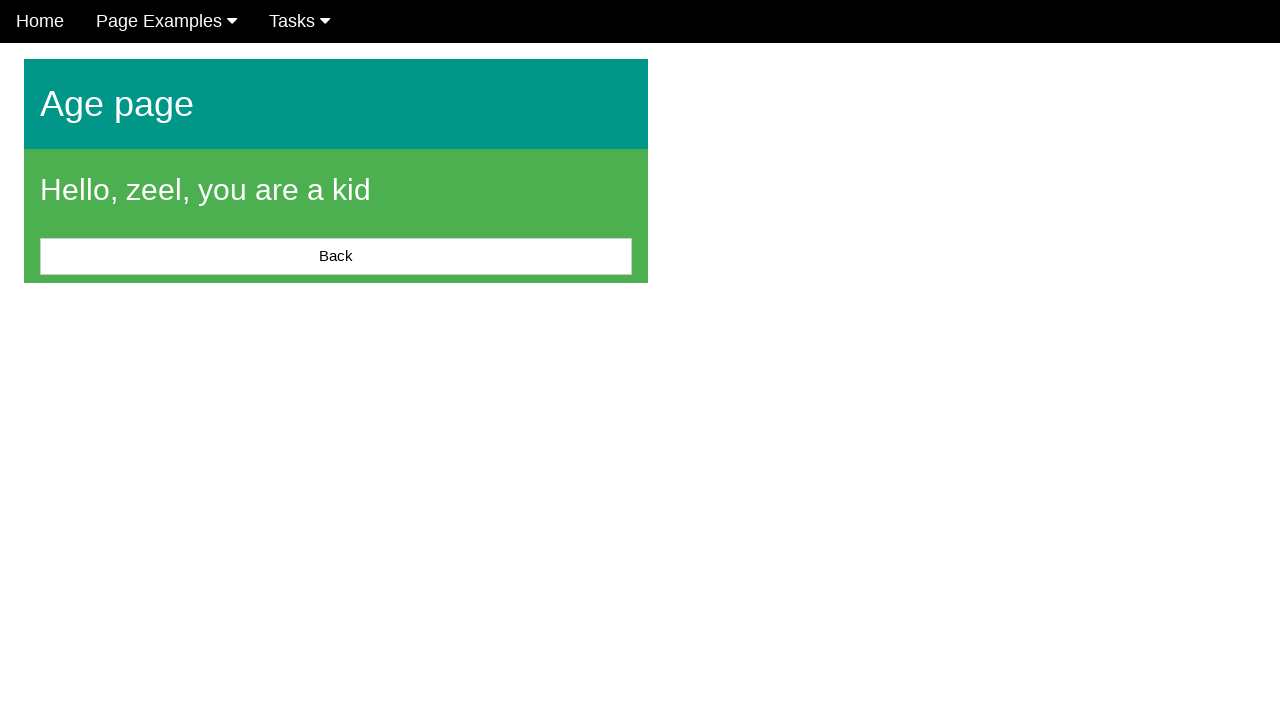